Tests file download functionality by navigating to a download page, clicking on a file link to trigger download, and waiting for the download to complete.

Starting URL: https://the-internet.herokuapp.com/download

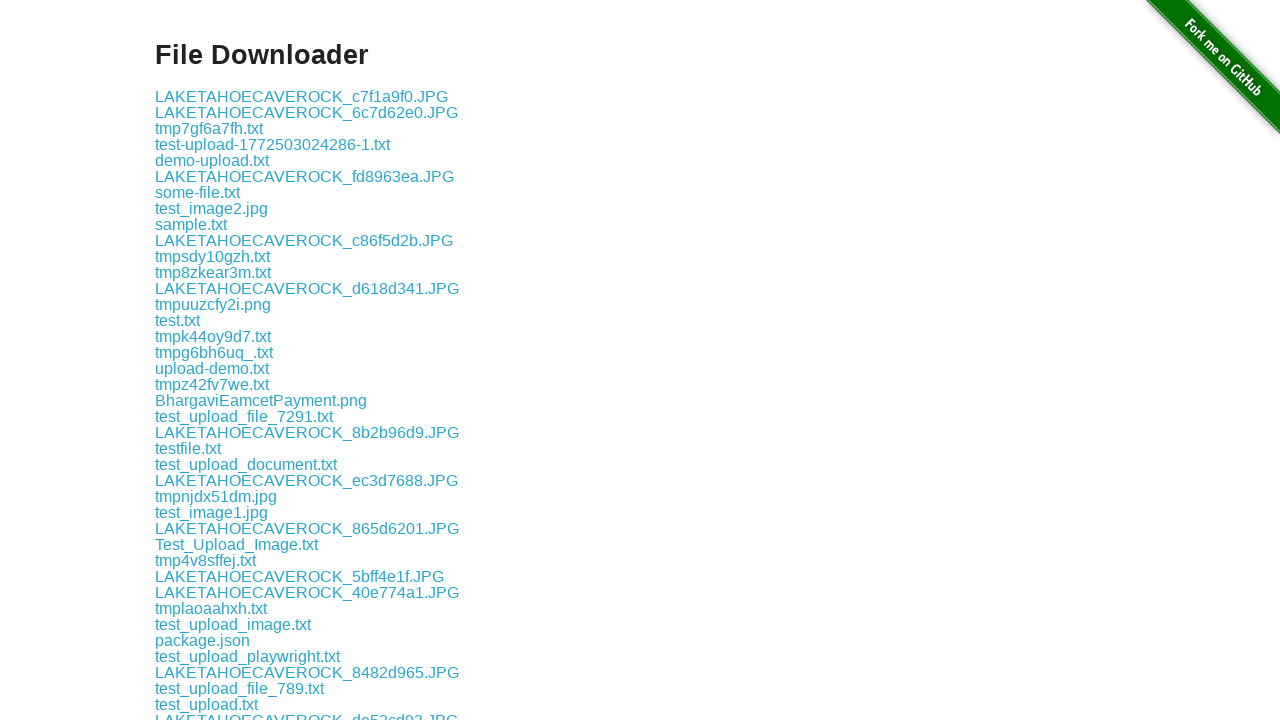

Clicked on file link to initiate download at (212, 575) on text=random_data.txt
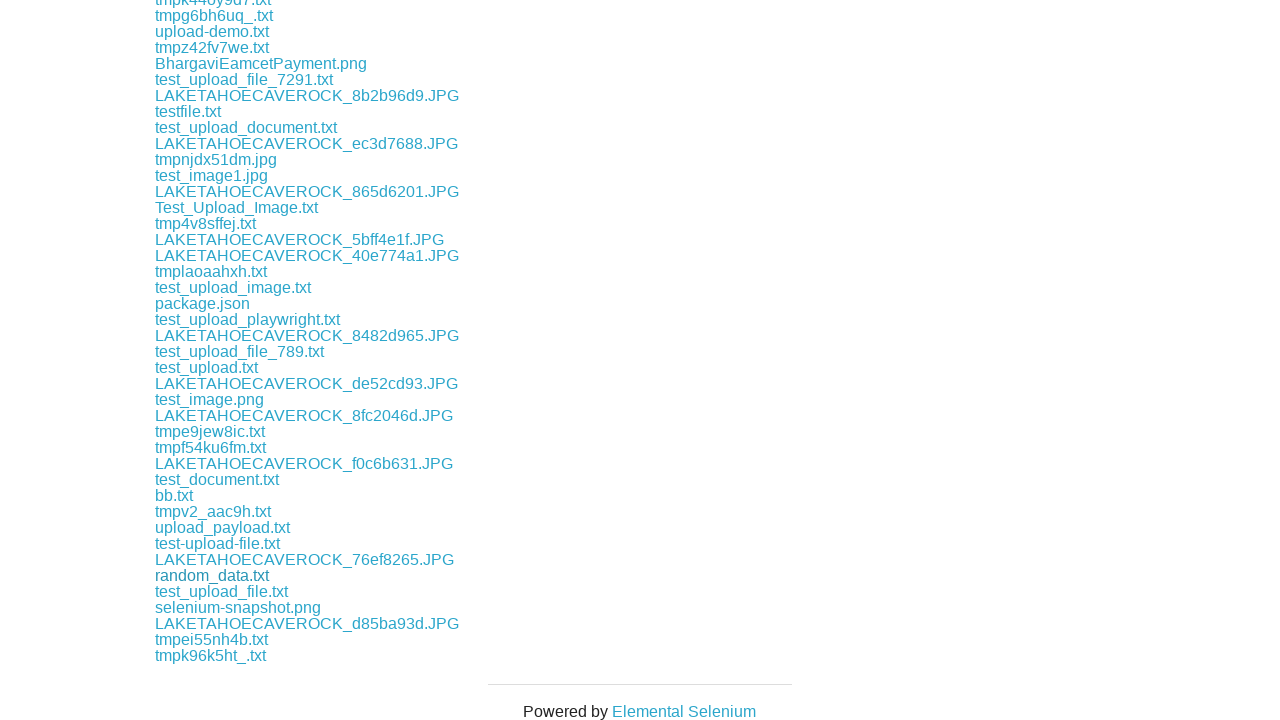

Download completed
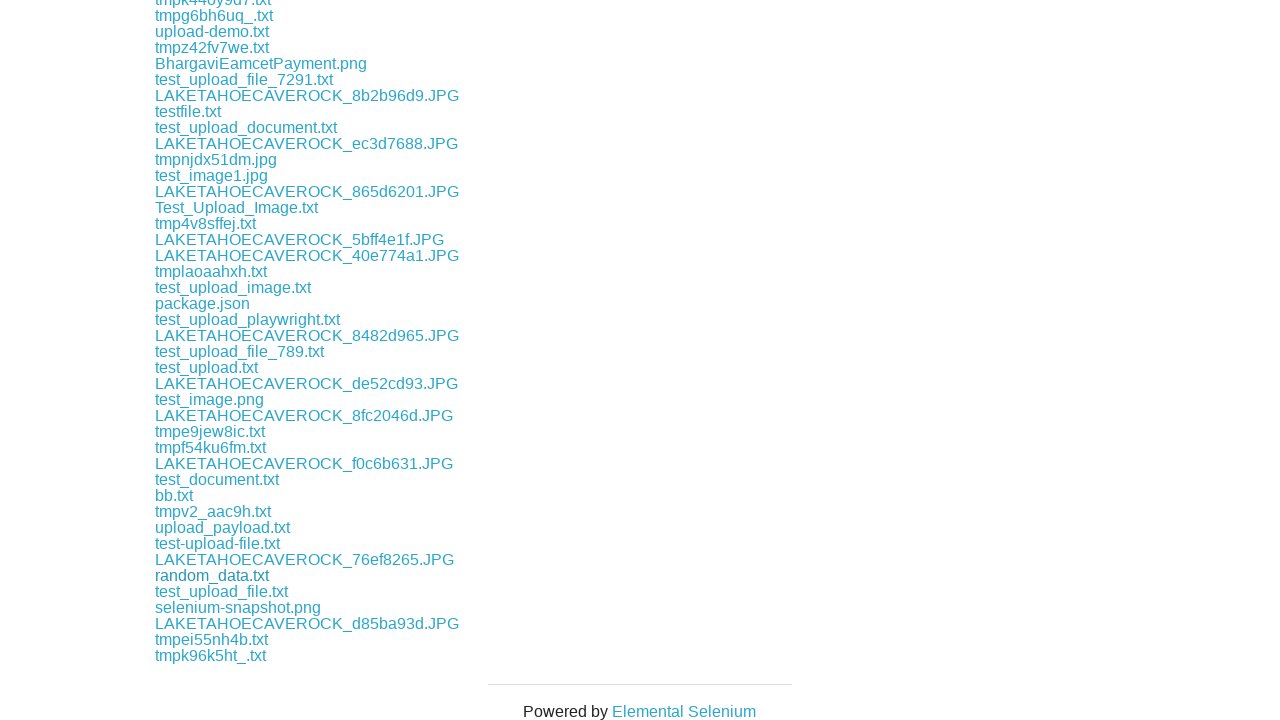

Verified download filename matches 'random_data.txt'
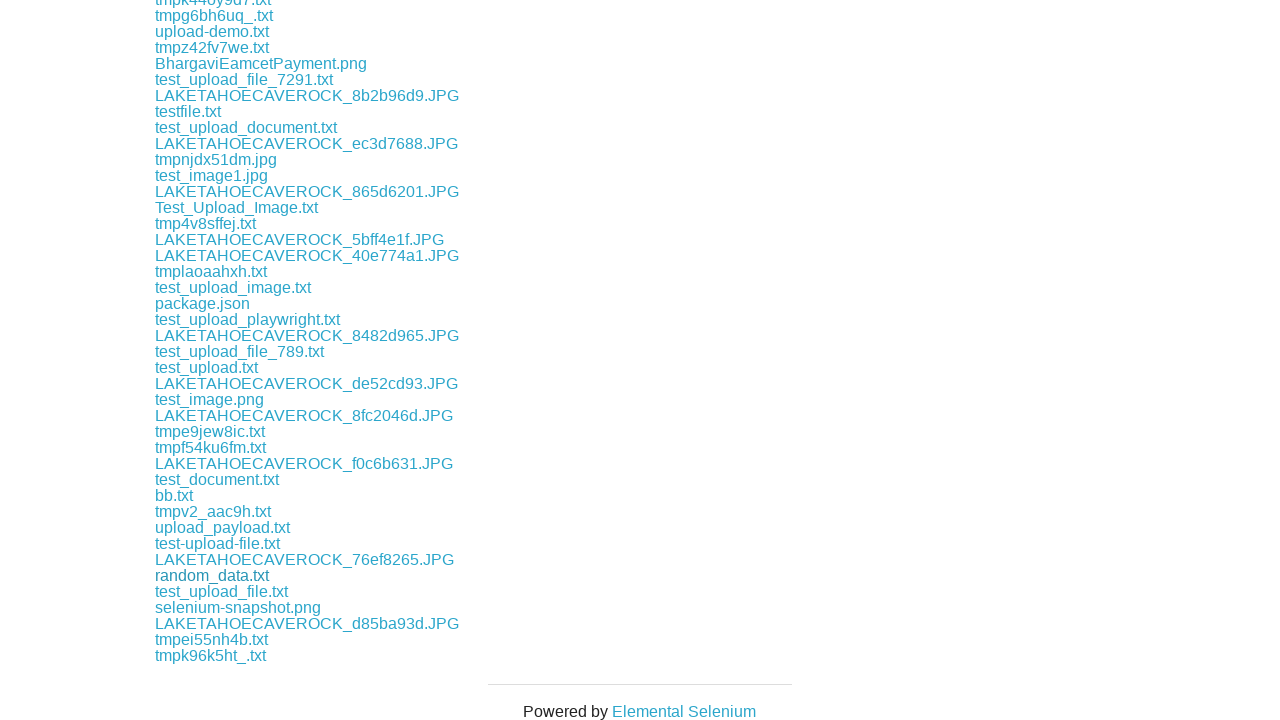

Verified download path is valid
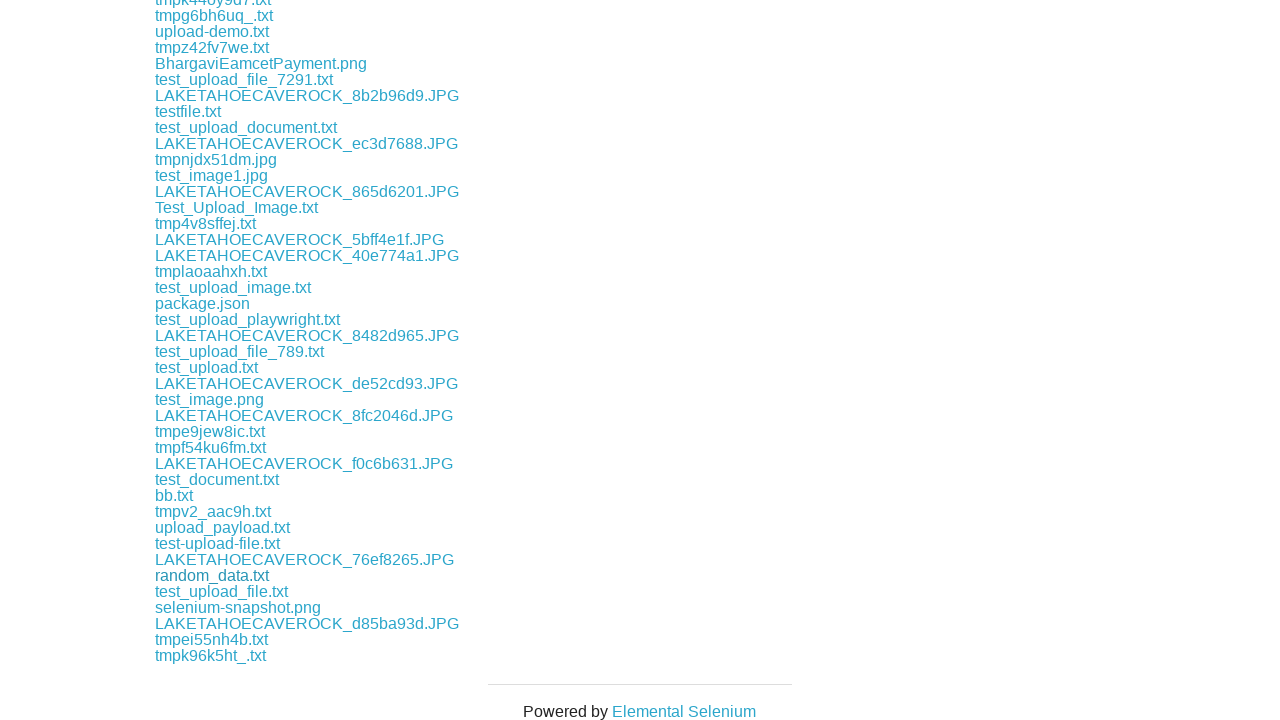

Cleaned up download file
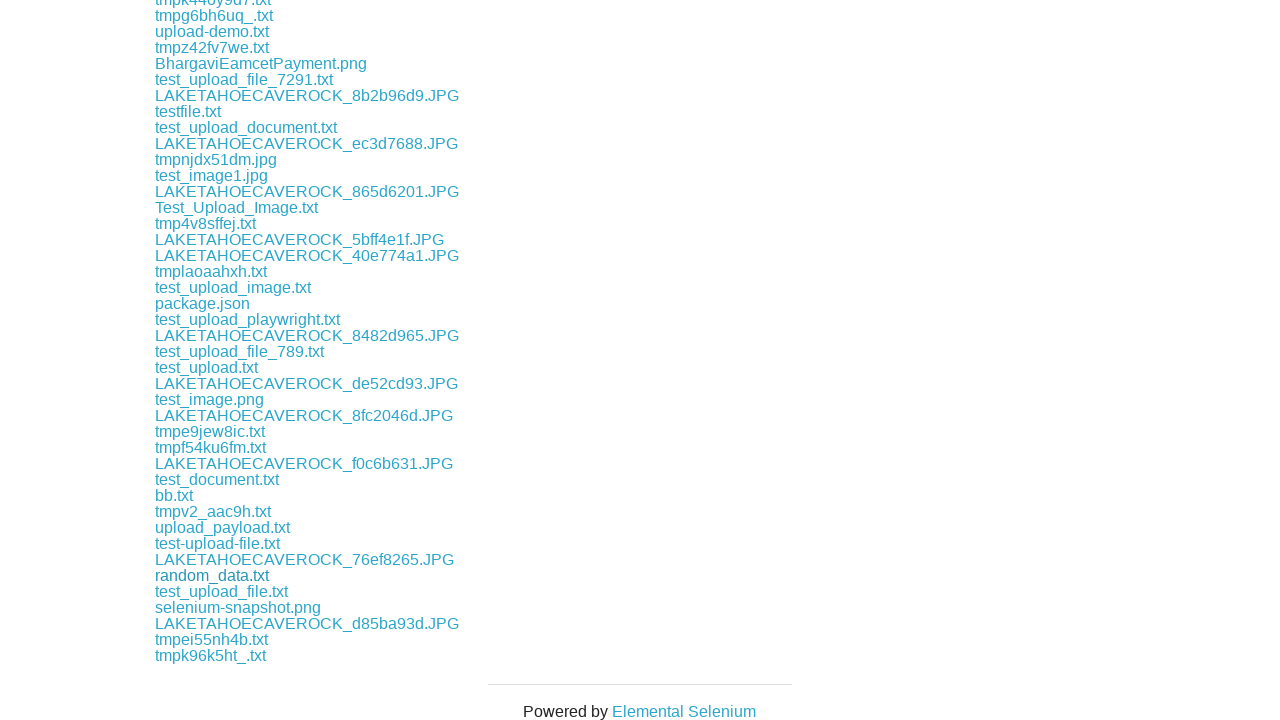

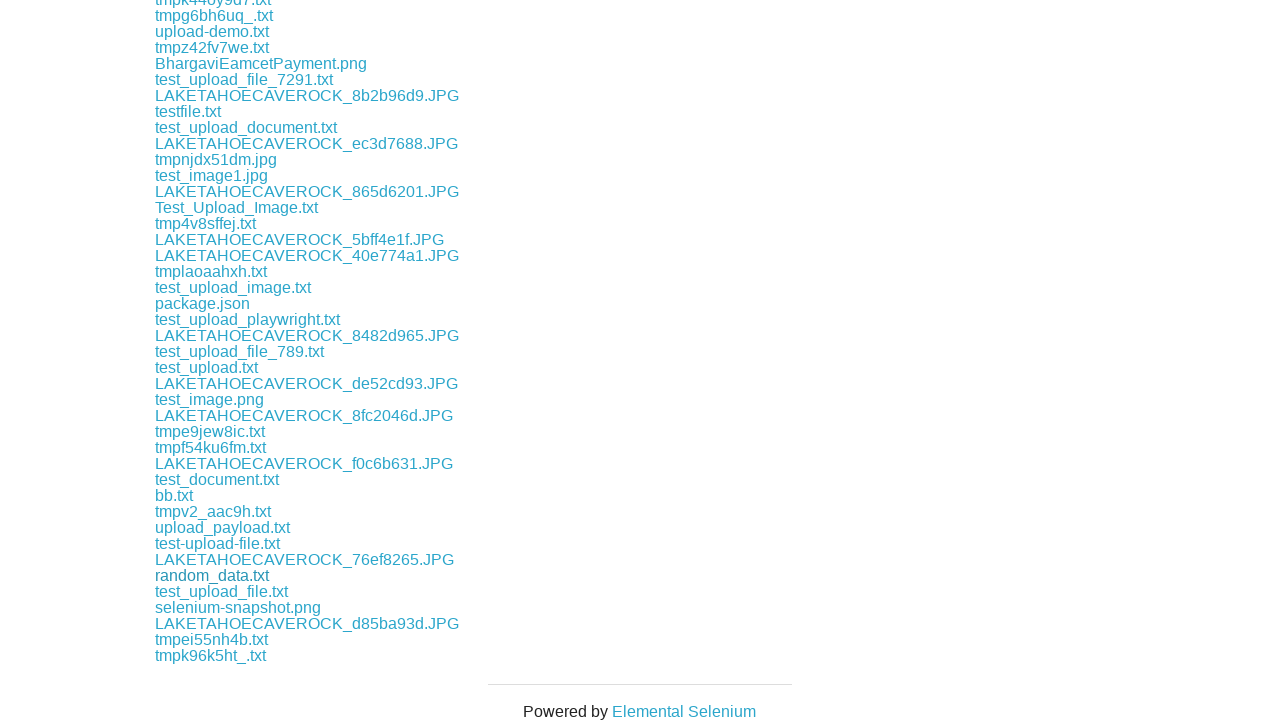